Tests dynamic loading page 2 where element is rendered after clicking Start button

Starting URL: https://the-internet.herokuapp.com/dynamic_loading/2

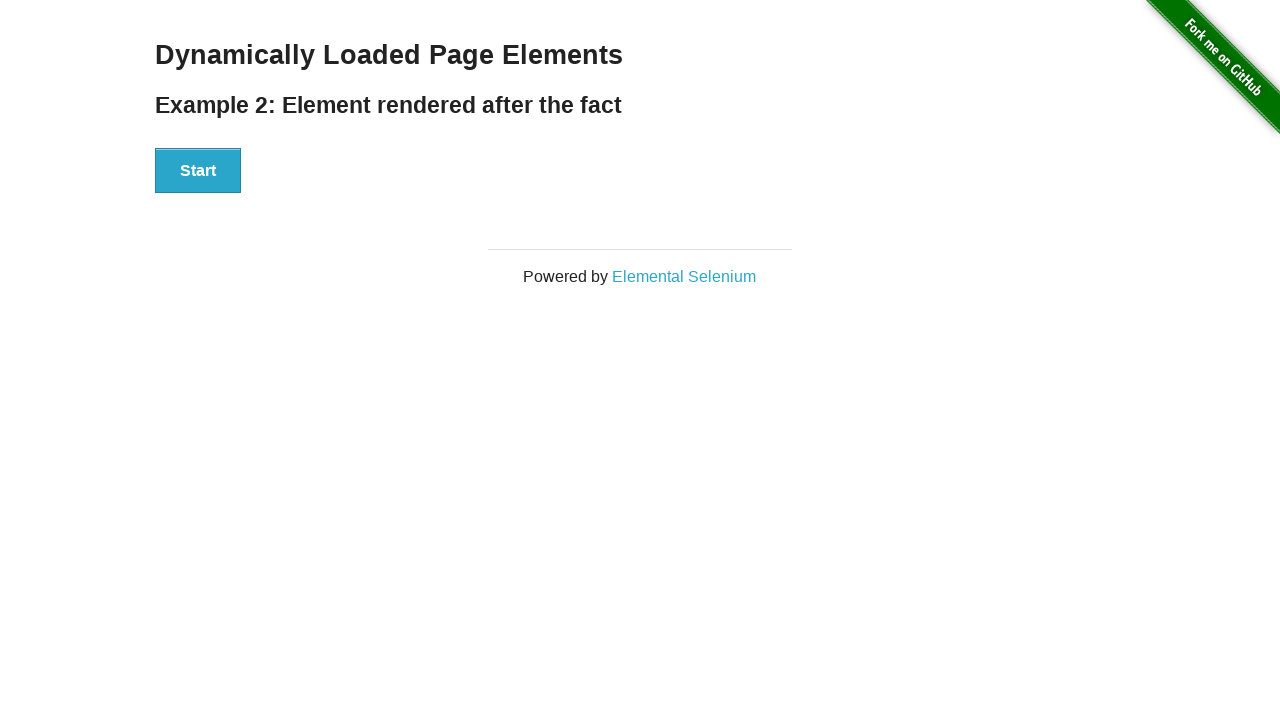

Navigated to dynamic loading page 2
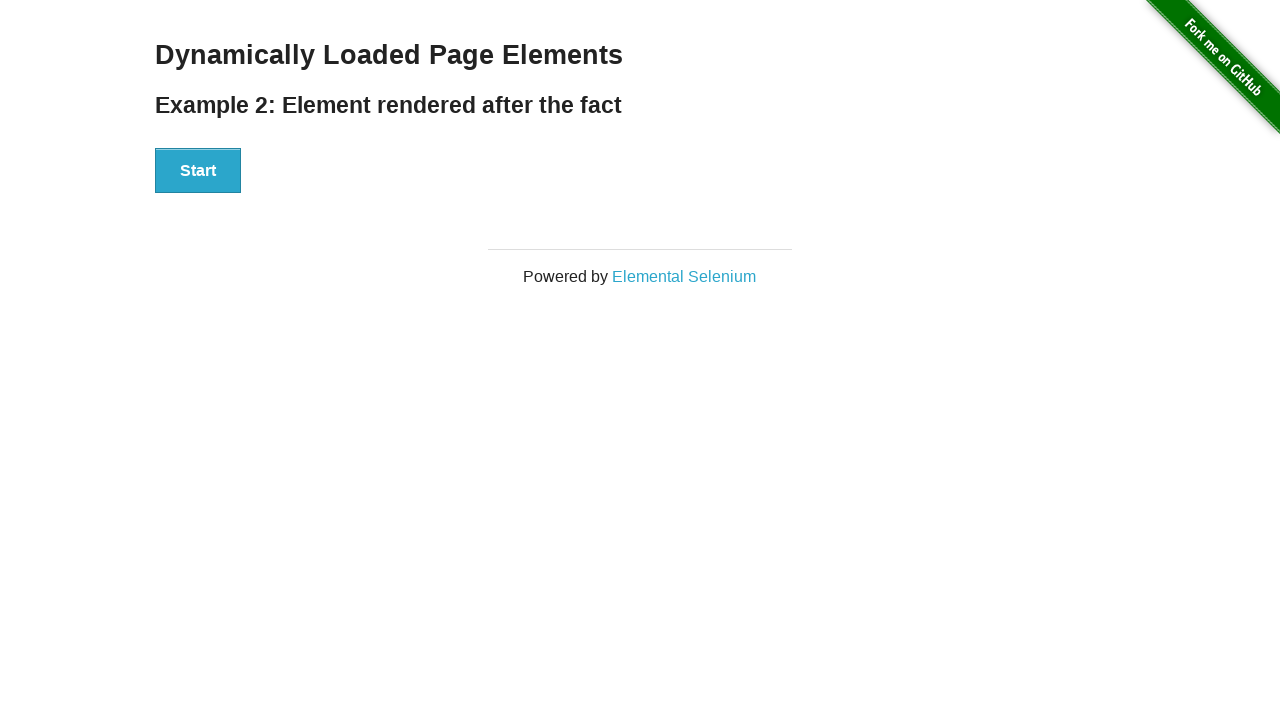

Clicked the Start button to initiate dynamic loading at (198, 171) on #start button
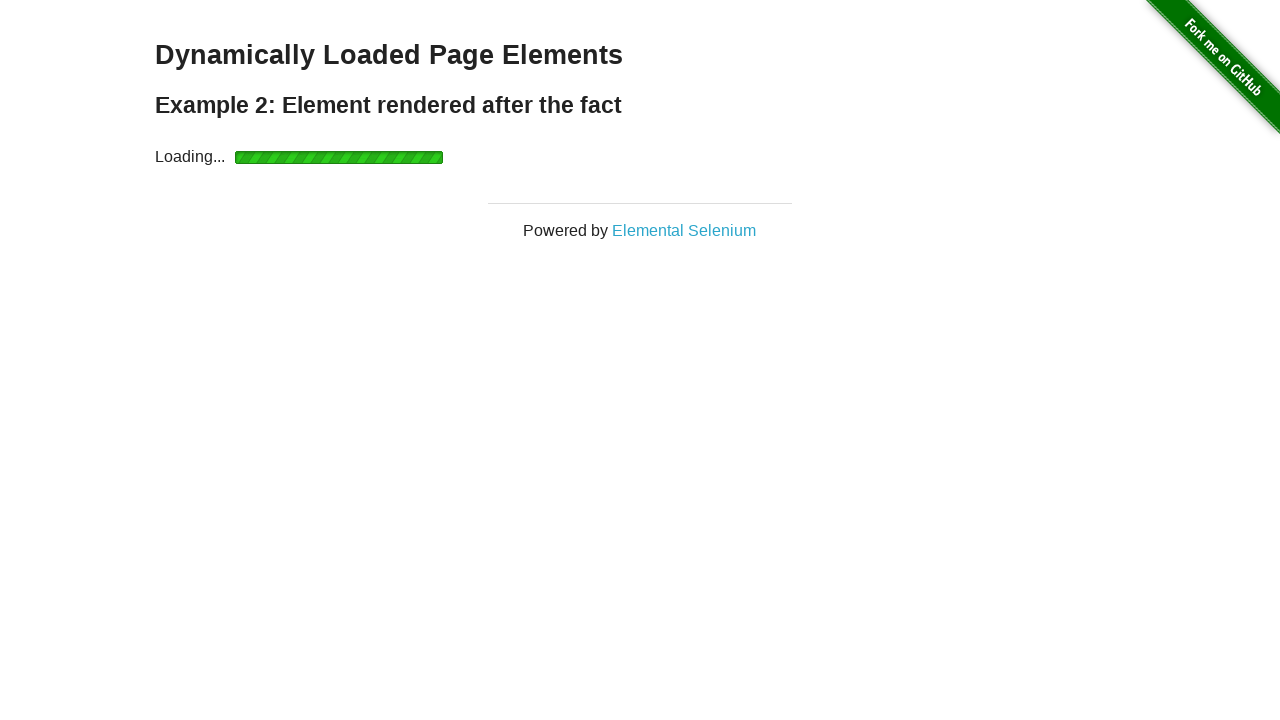

Hello World text appeared after dynamic loading completed
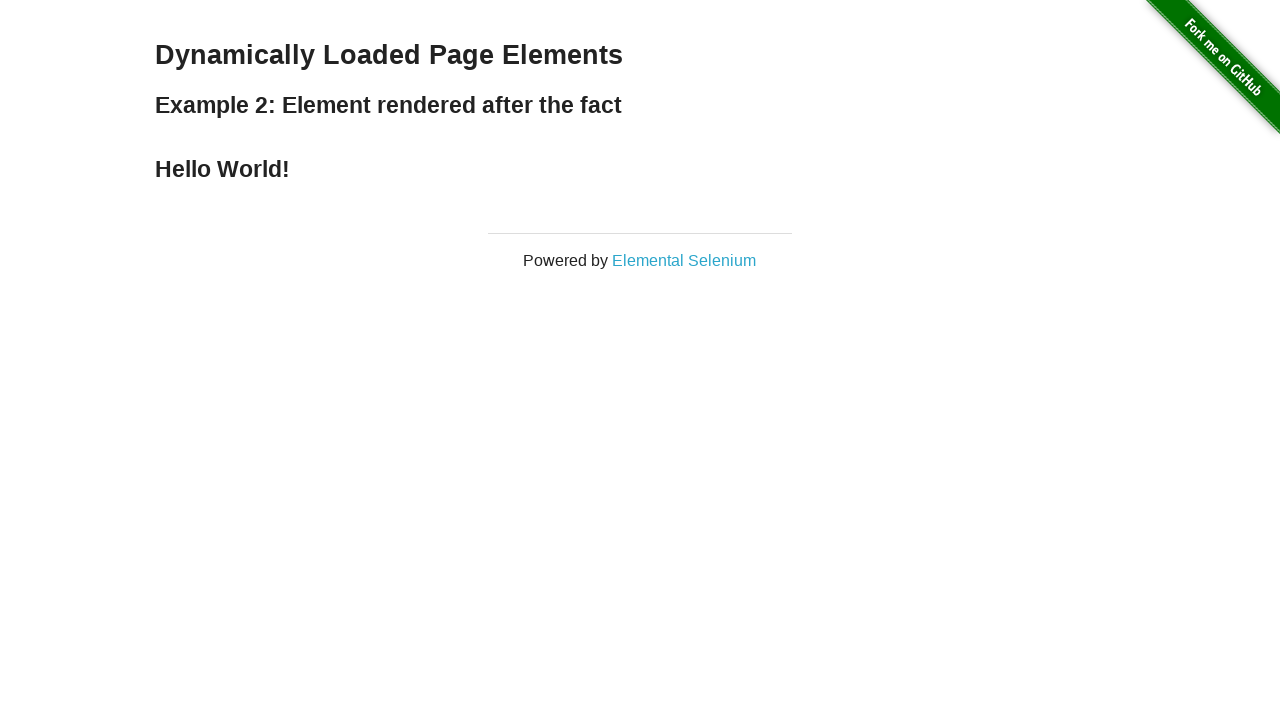

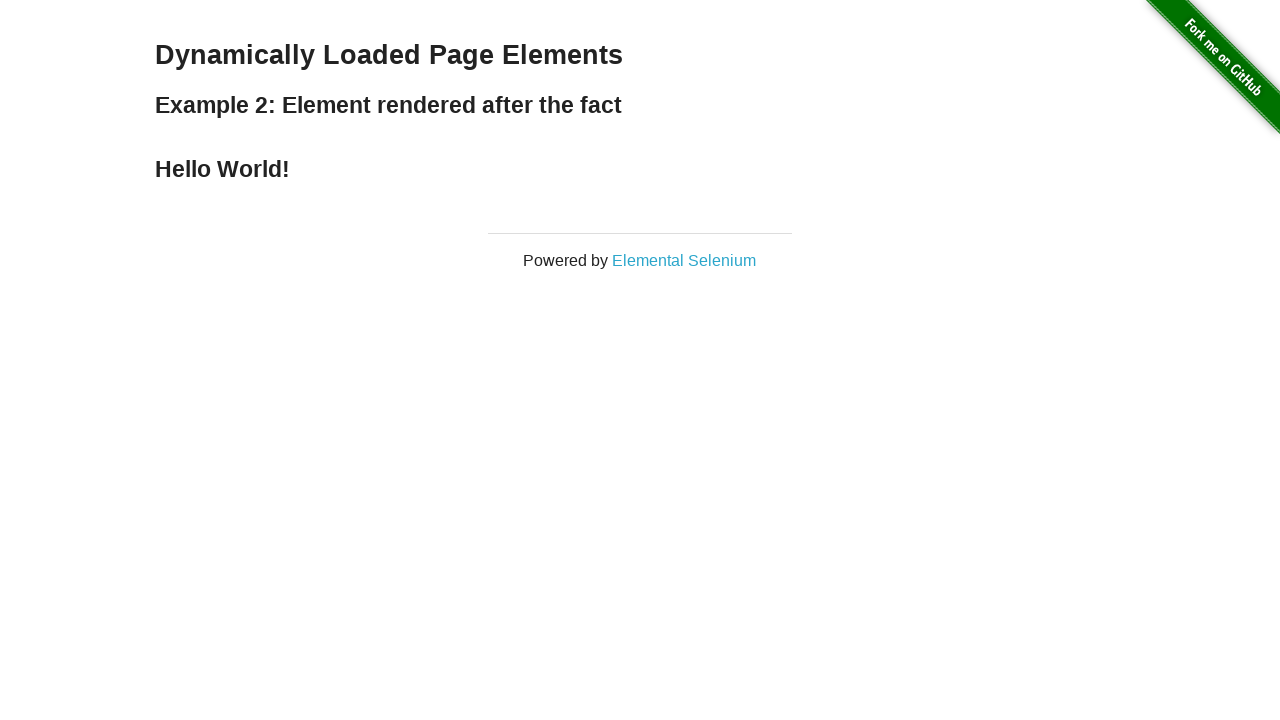